Tests user registration form by filling in name, phone number, email, and password fields, then submitting the form and handling the SweetAlert confirmation popup

Starting URL: https://logiccoffee.id.biz.id/register/

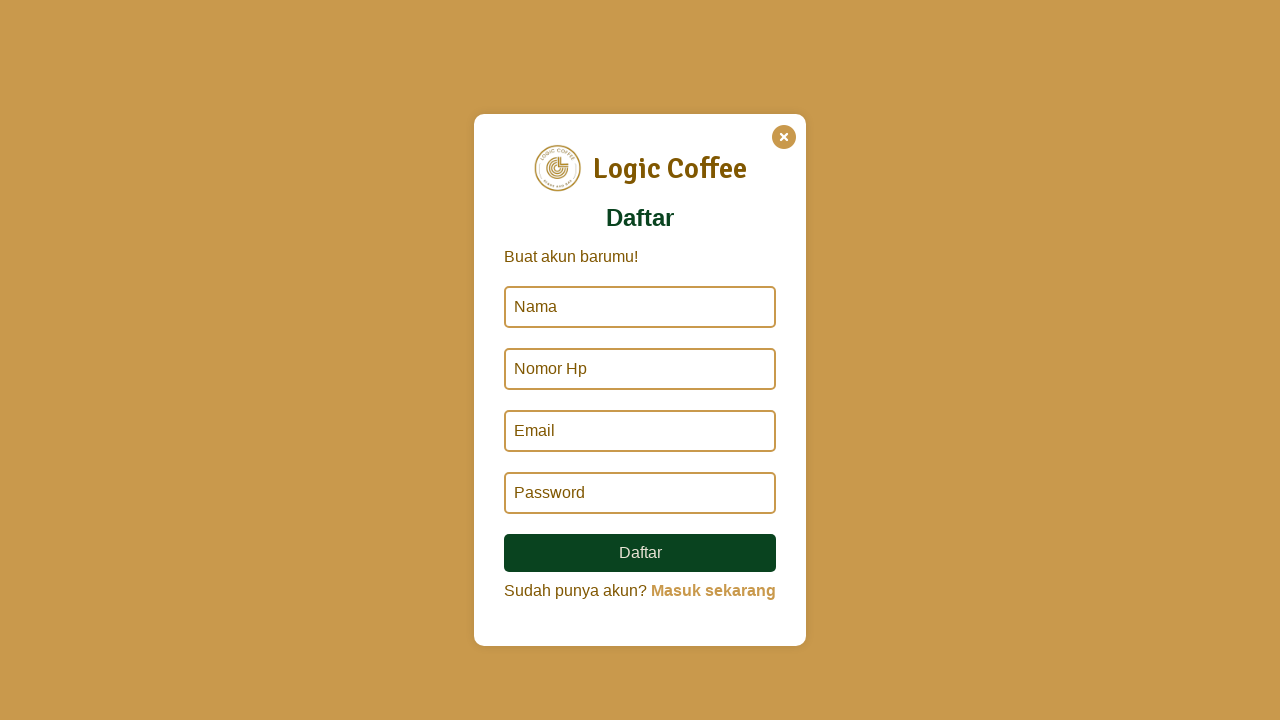

Filled name field with 'Test User' on input[name='Name']
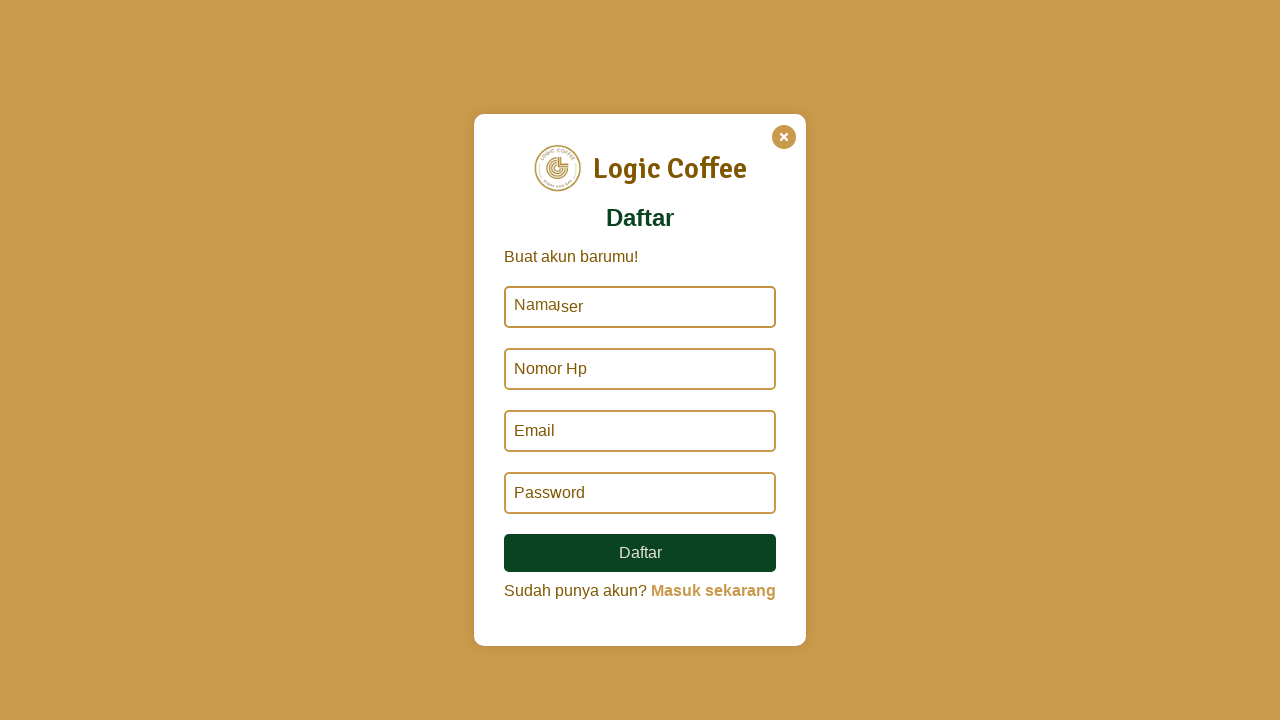

Filled phone number field with '081234567477' on input[name='PhoneNumber']
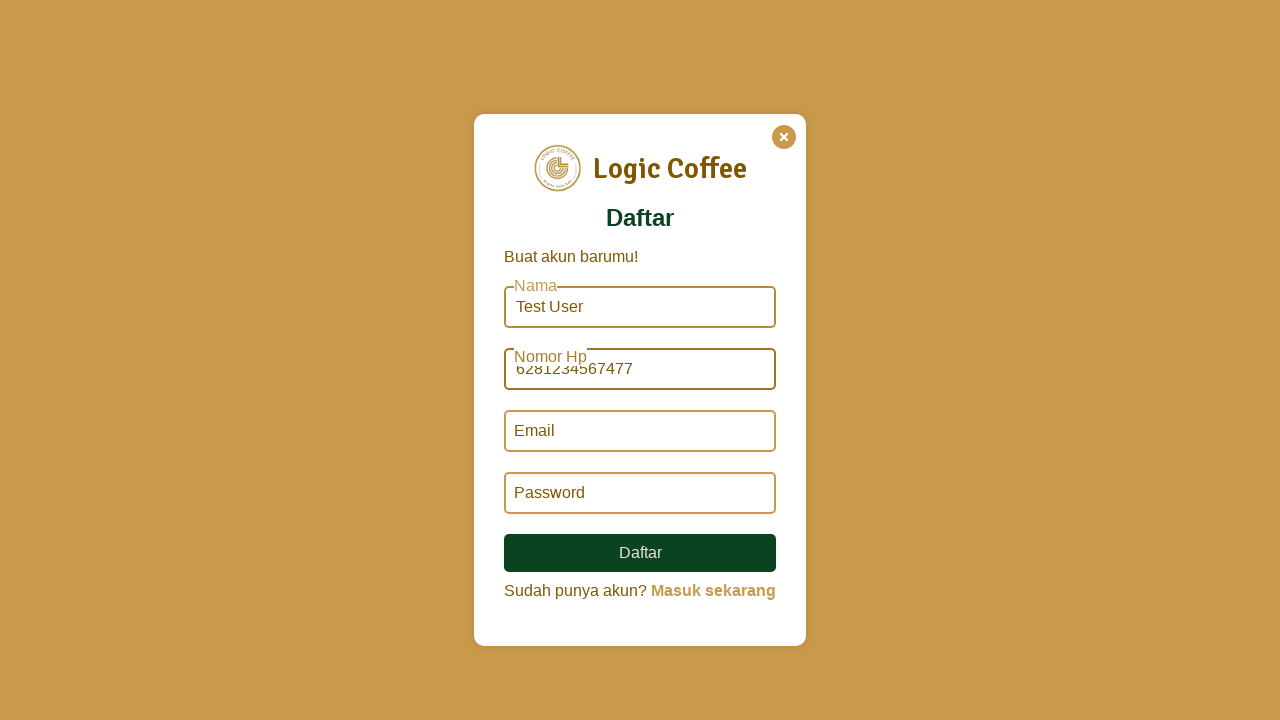

Filled email field with 'testuser2518@example.com' on input[name='Email']
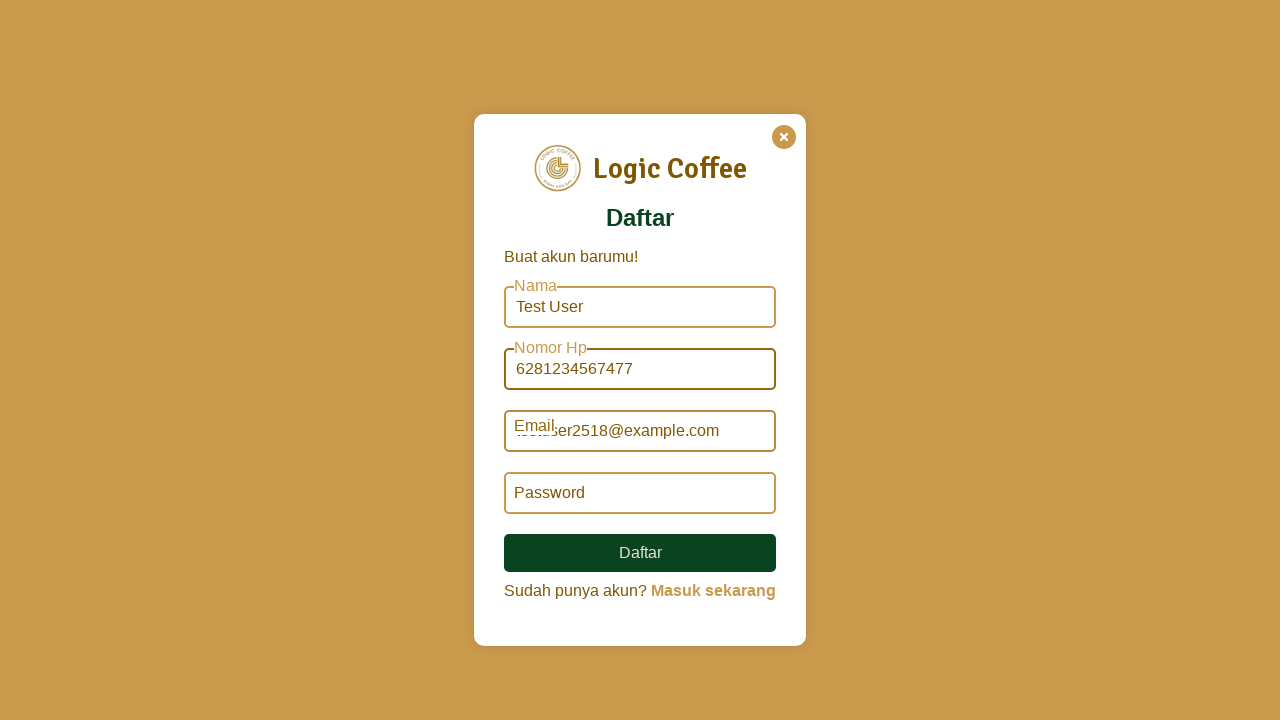

Filled password field with 'TestPassword123' on input[name='Password']
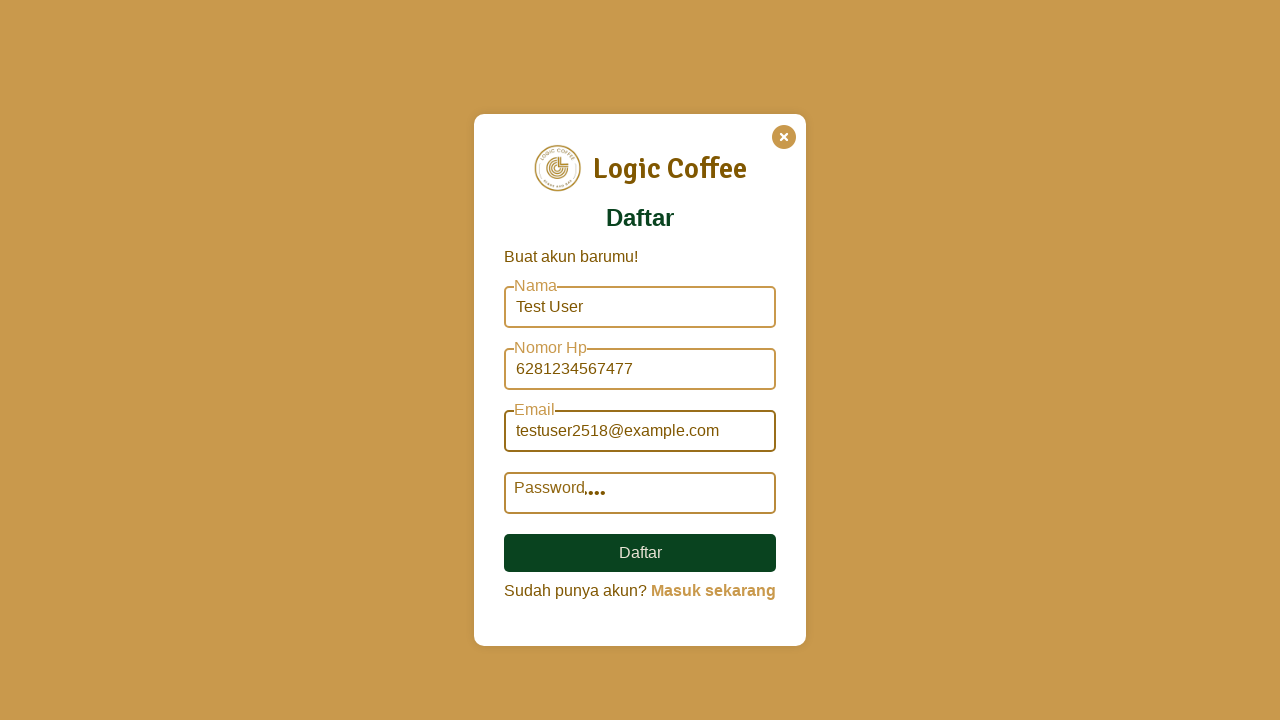

Clicked register button to submit form at (640, 553) on #register-button
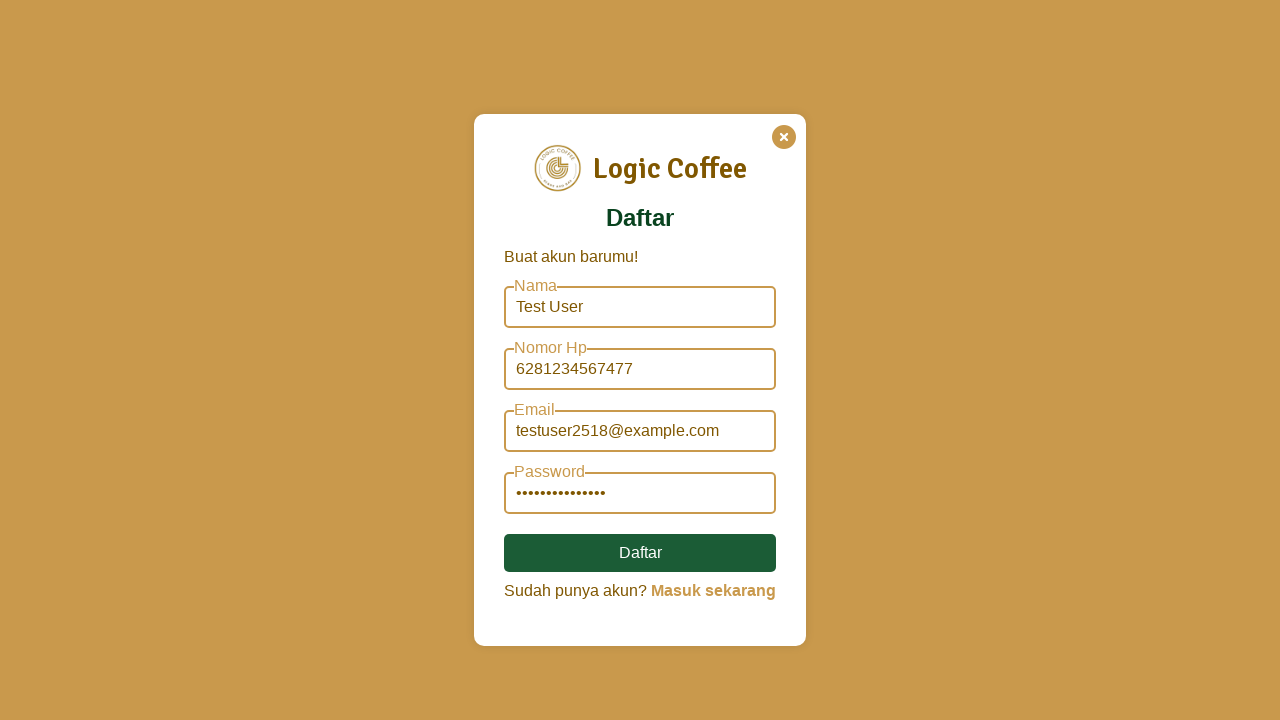

SweetAlert confirmation popup appeared
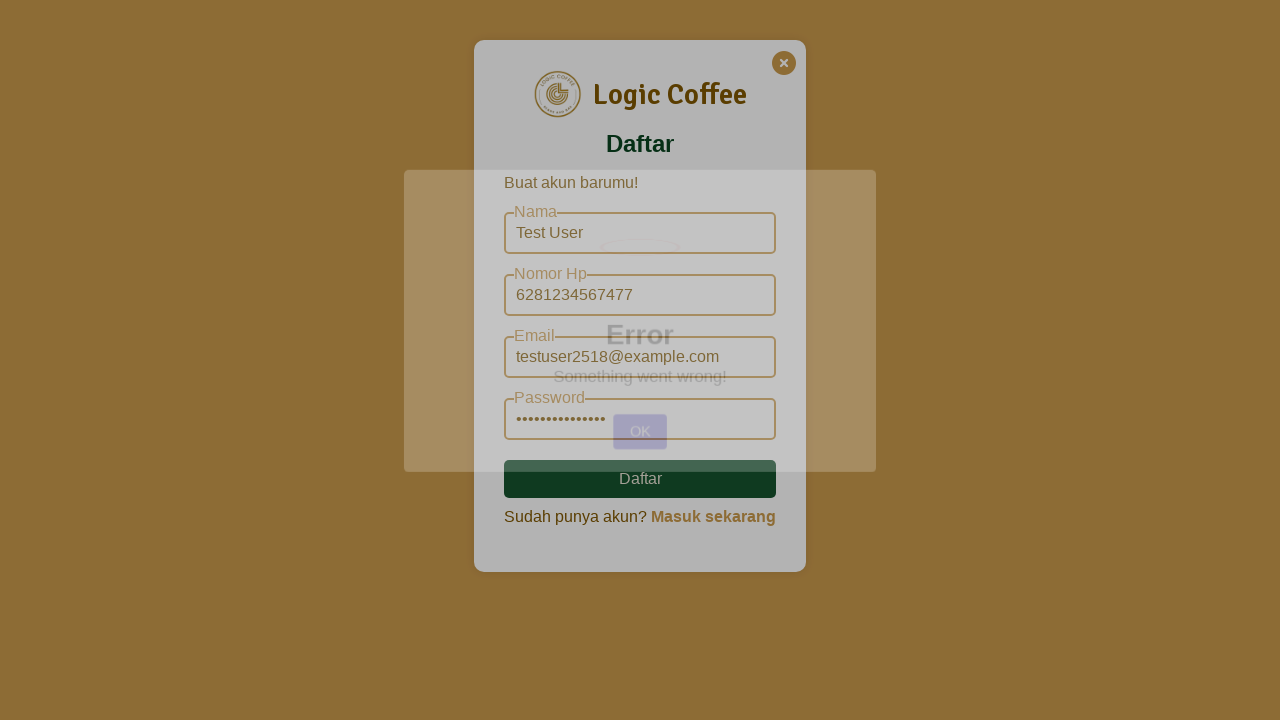

Clicked OK button on SweetAlert popup at (640, 480) on .swal2-confirm
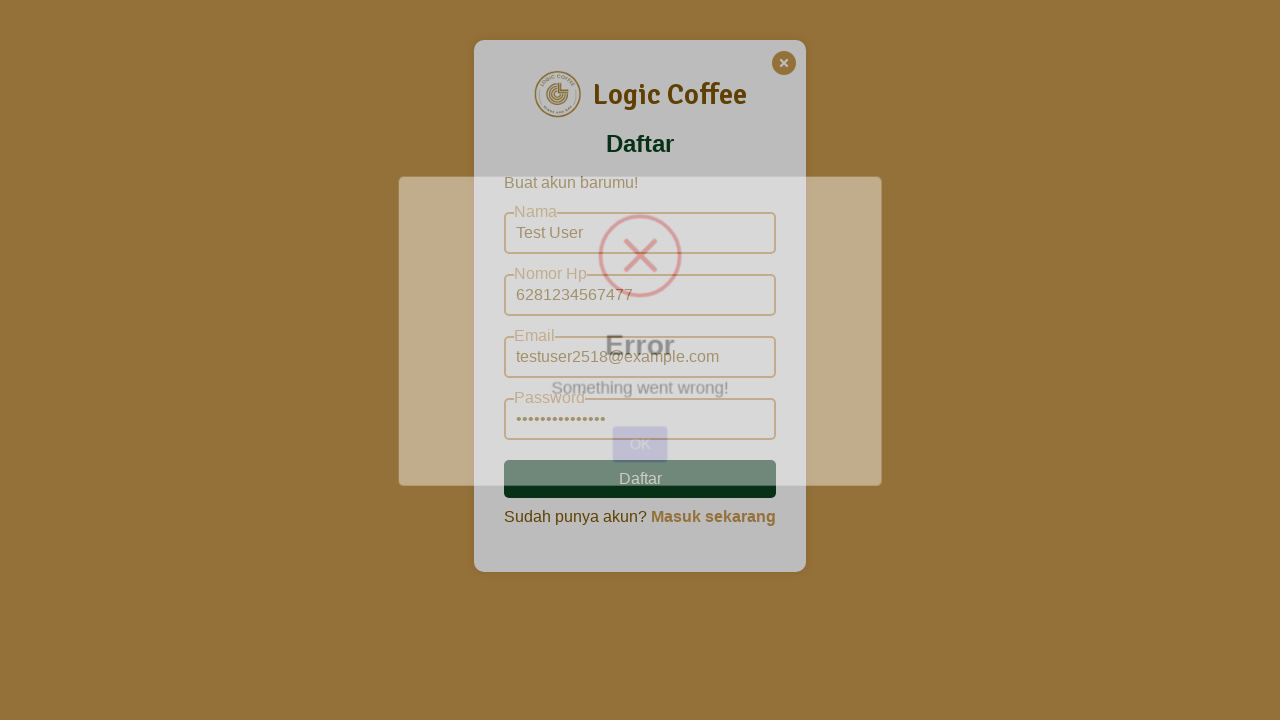

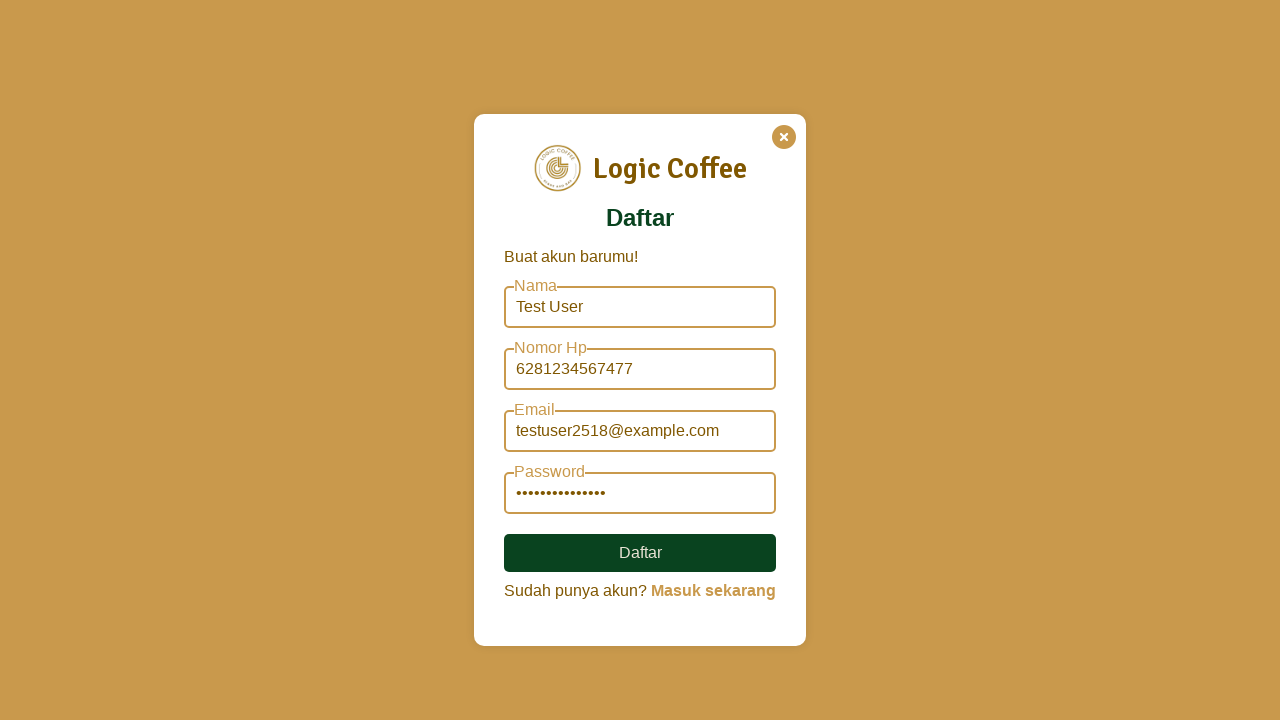